Tests dropdown functionality by selecting options using different methods (index, value, visible text) and verifying dropdown properties

Starting URL: https://the-internet.herokuapp.com/dropdown

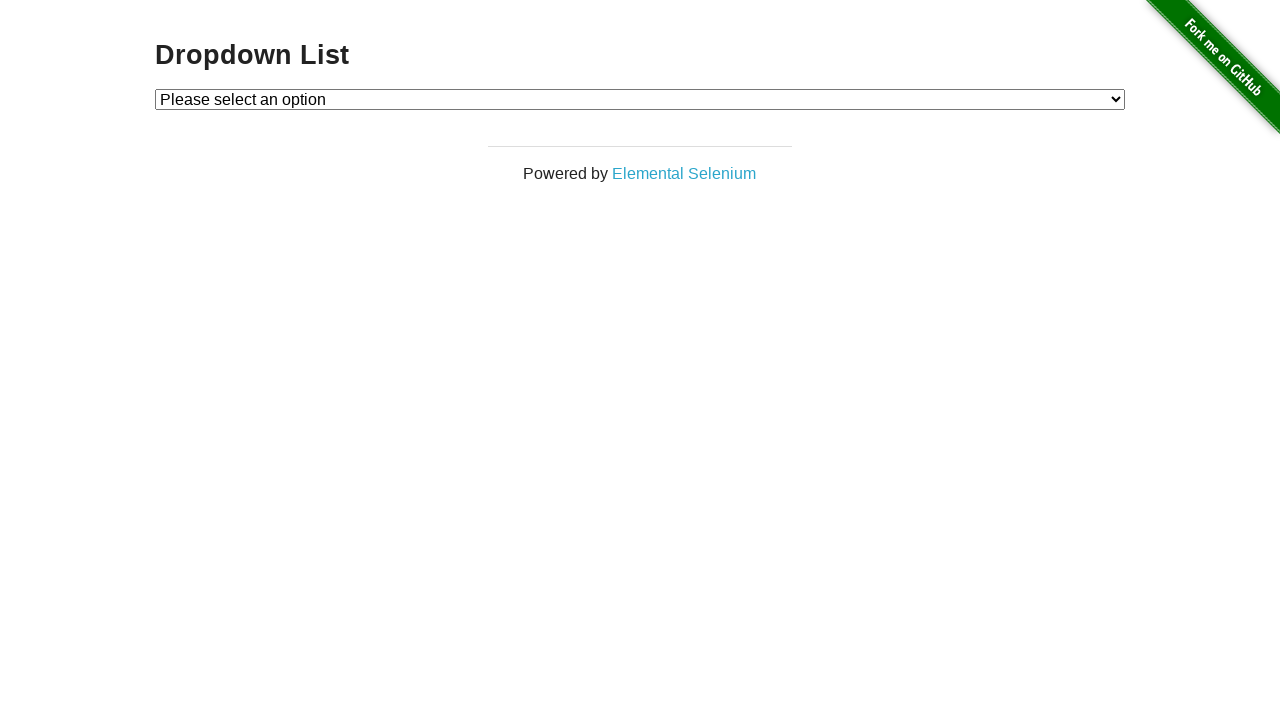

Located dropdown element with id 'dropdown'
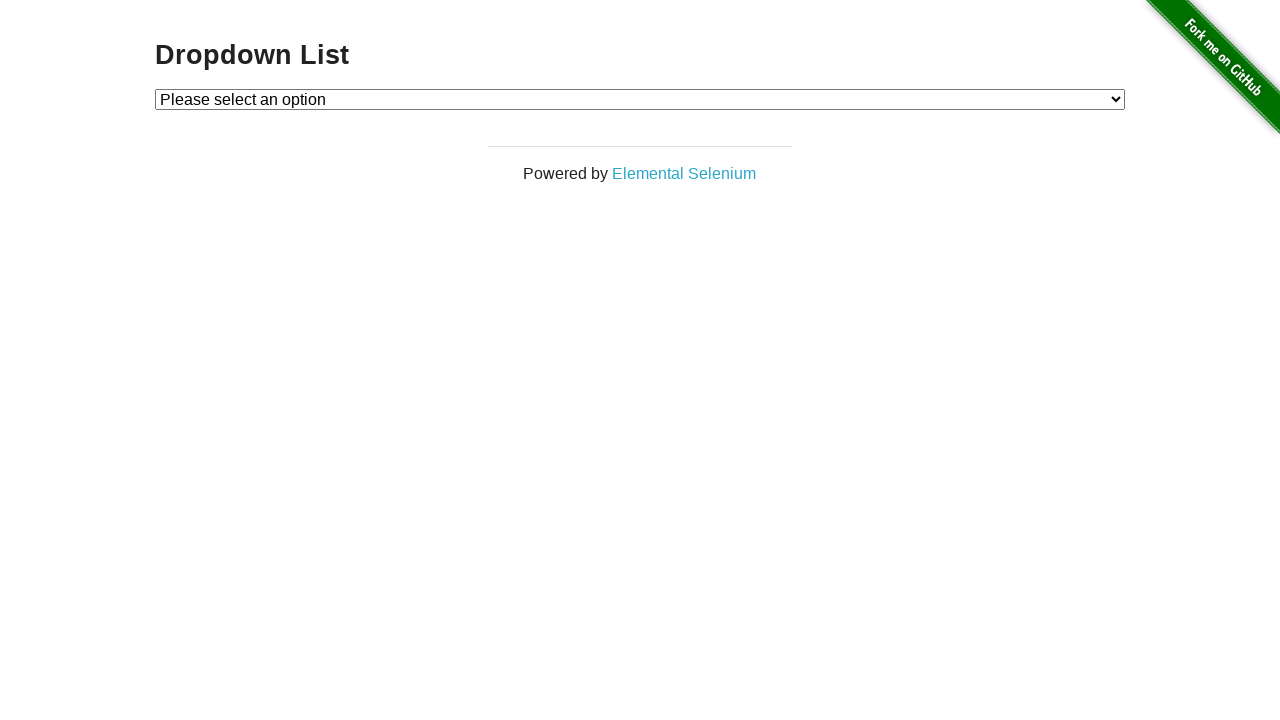

Selected Option 1 by index (index 1) on select#dropdown
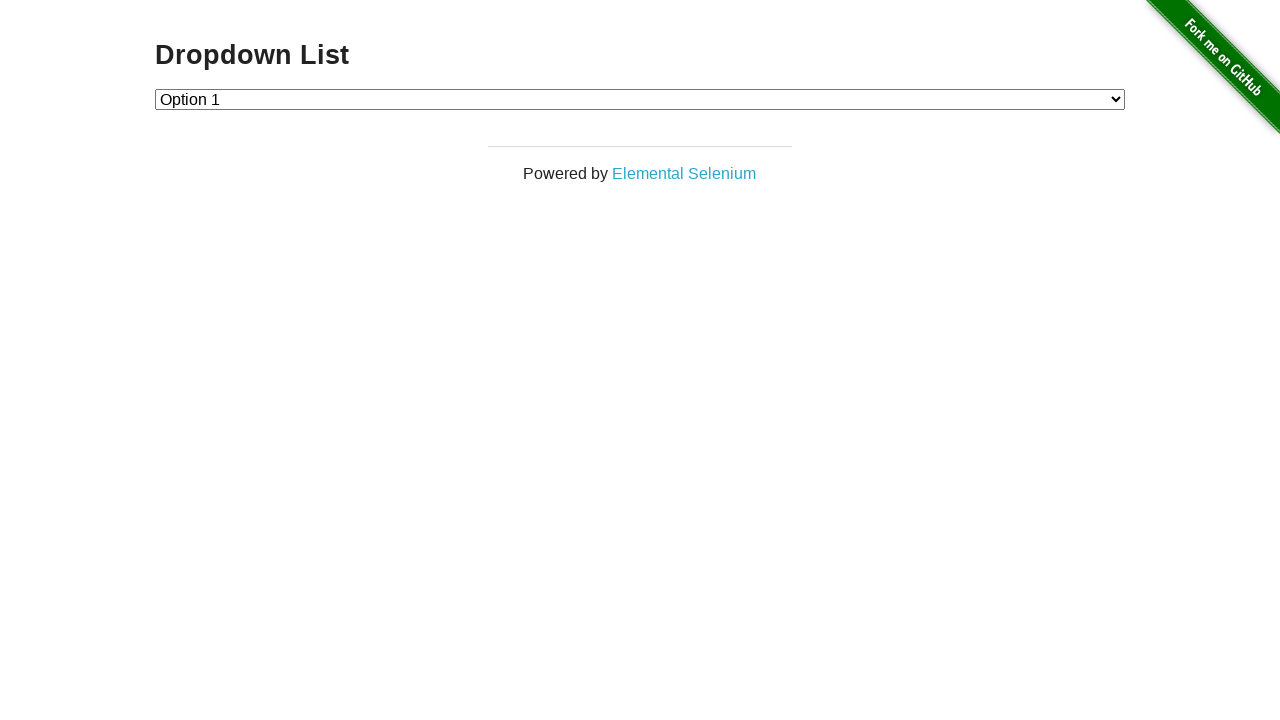

Selected Option 2 by value '2' on select#dropdown
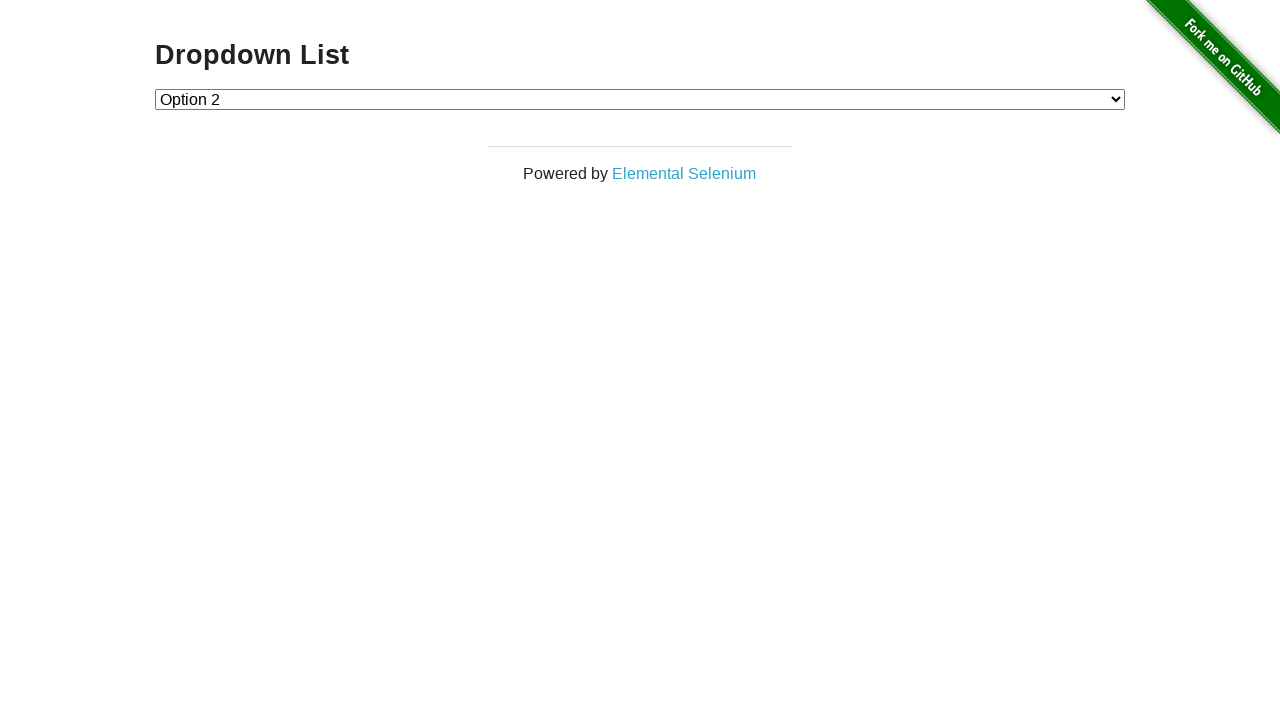

Selected Option 1 by visible text label on select#dropdown
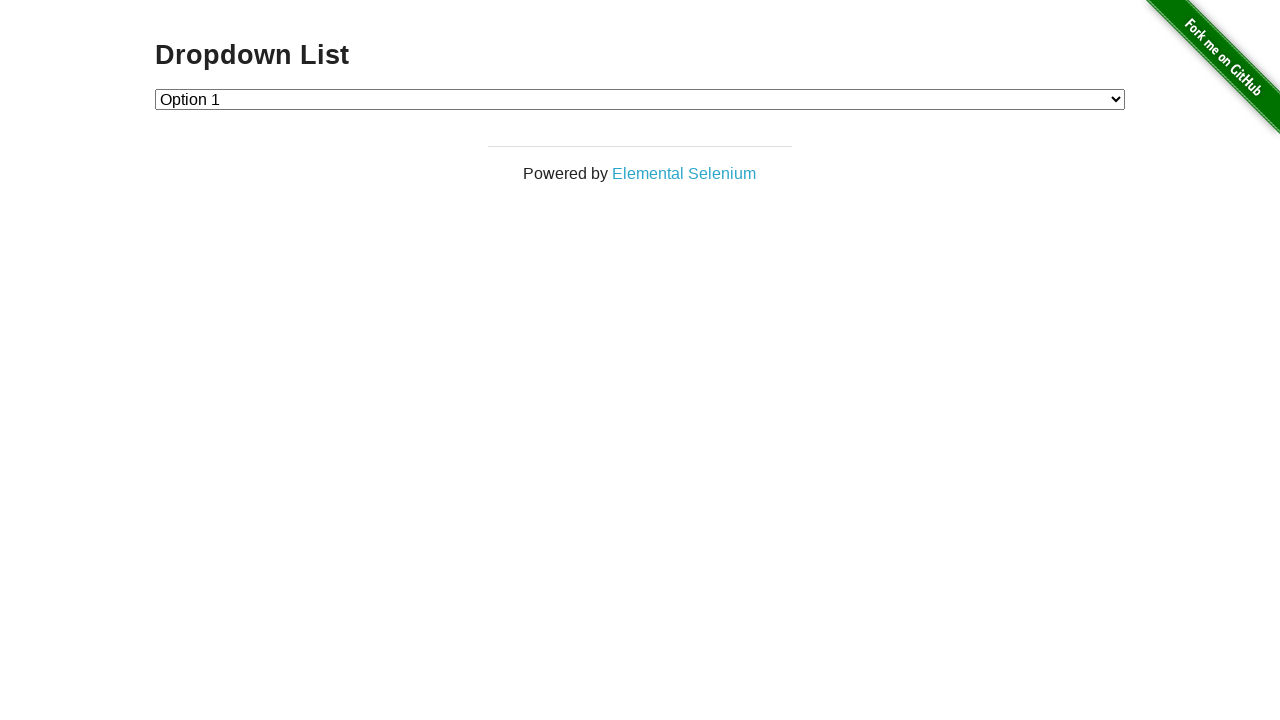

Retrieved all option elements from dropdown
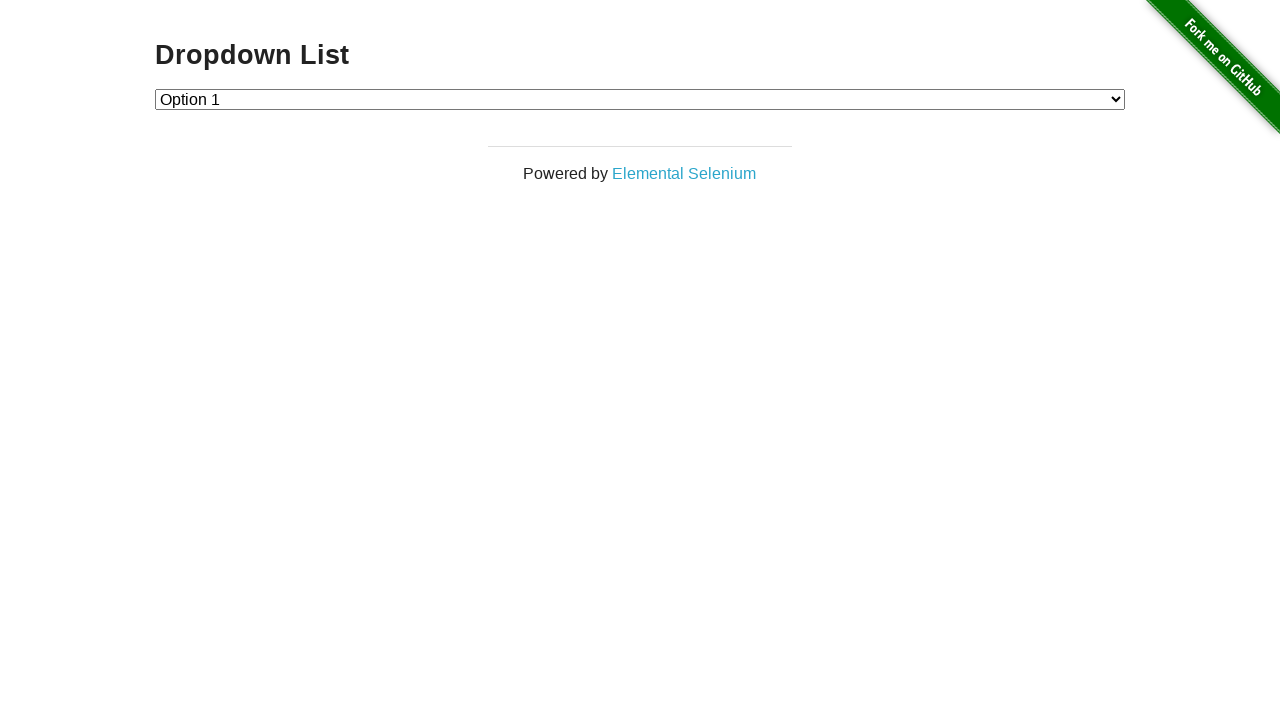

Verified dropdown has 3 options (expected 4)
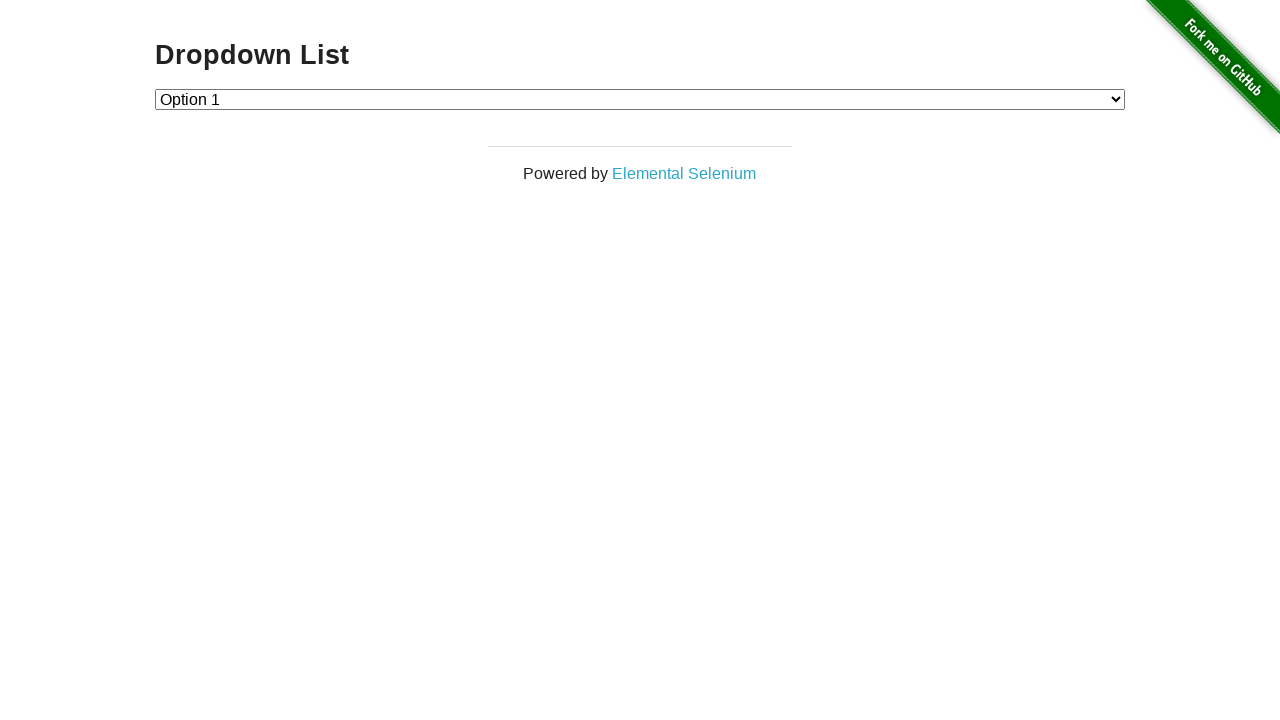

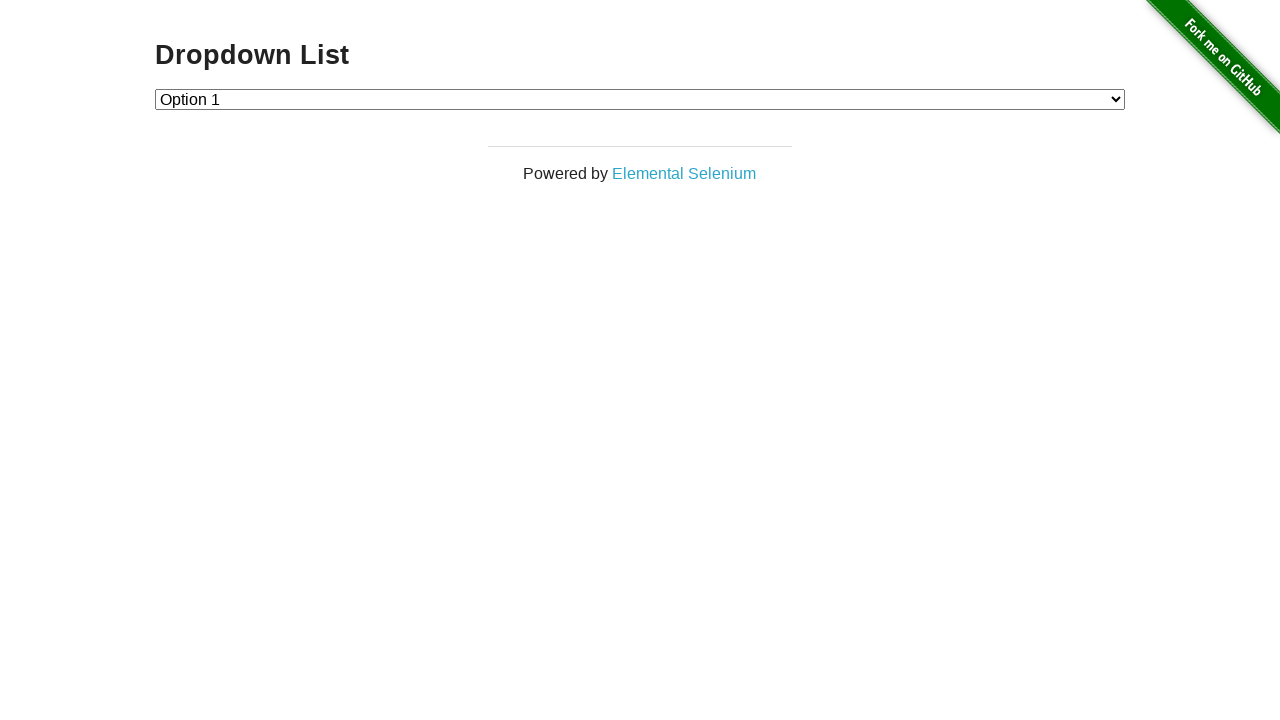